Navigates to the EA App demo website and verifies the page loads successfully

Starting URL: http://eaapp.somee.com

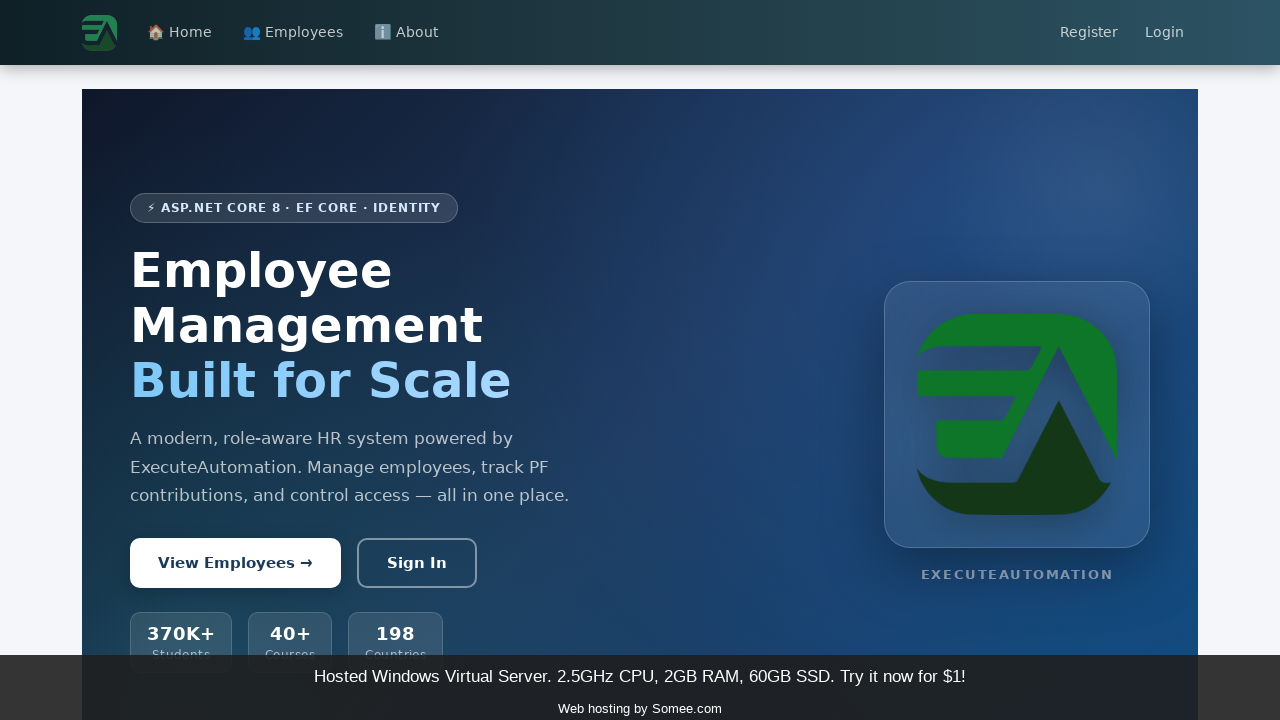

Waited for page to load at http://eaapp.somee.com - DOM content loaded
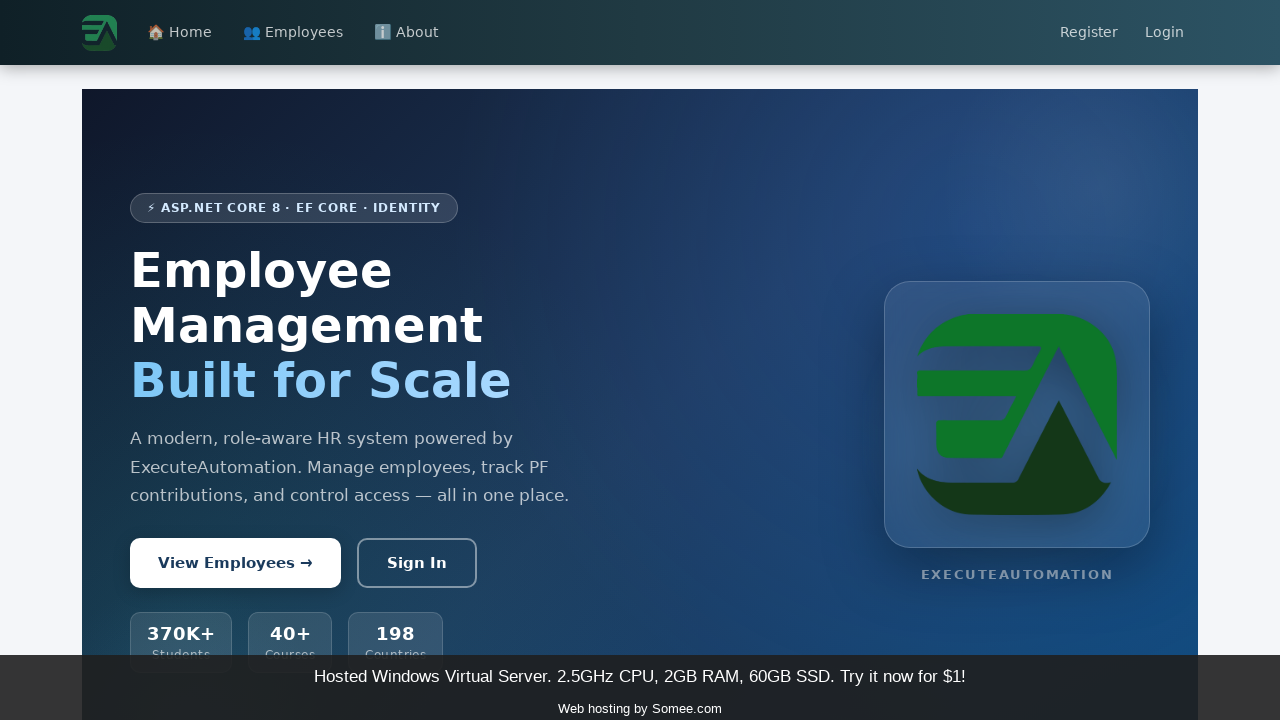

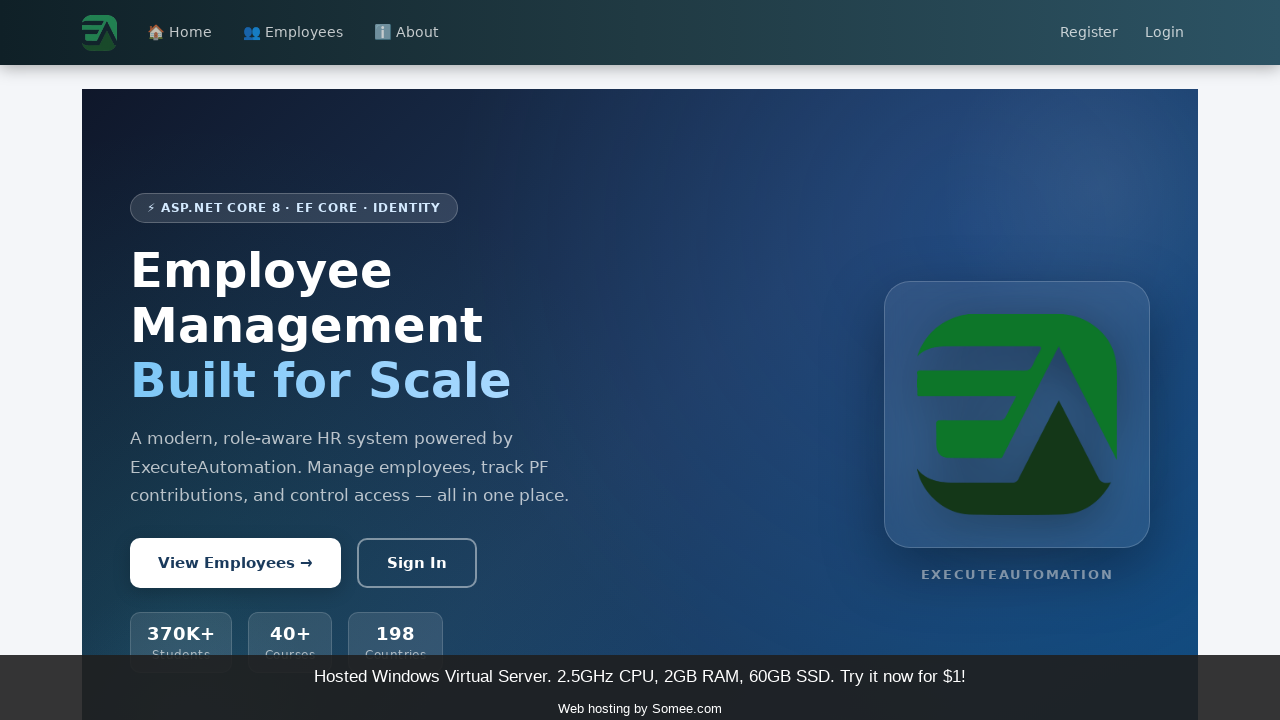